Navigates to memes.com, makes the browser fullscreen, and scrolls down the page multiple times to view content

Starting URL: https://memes.com/

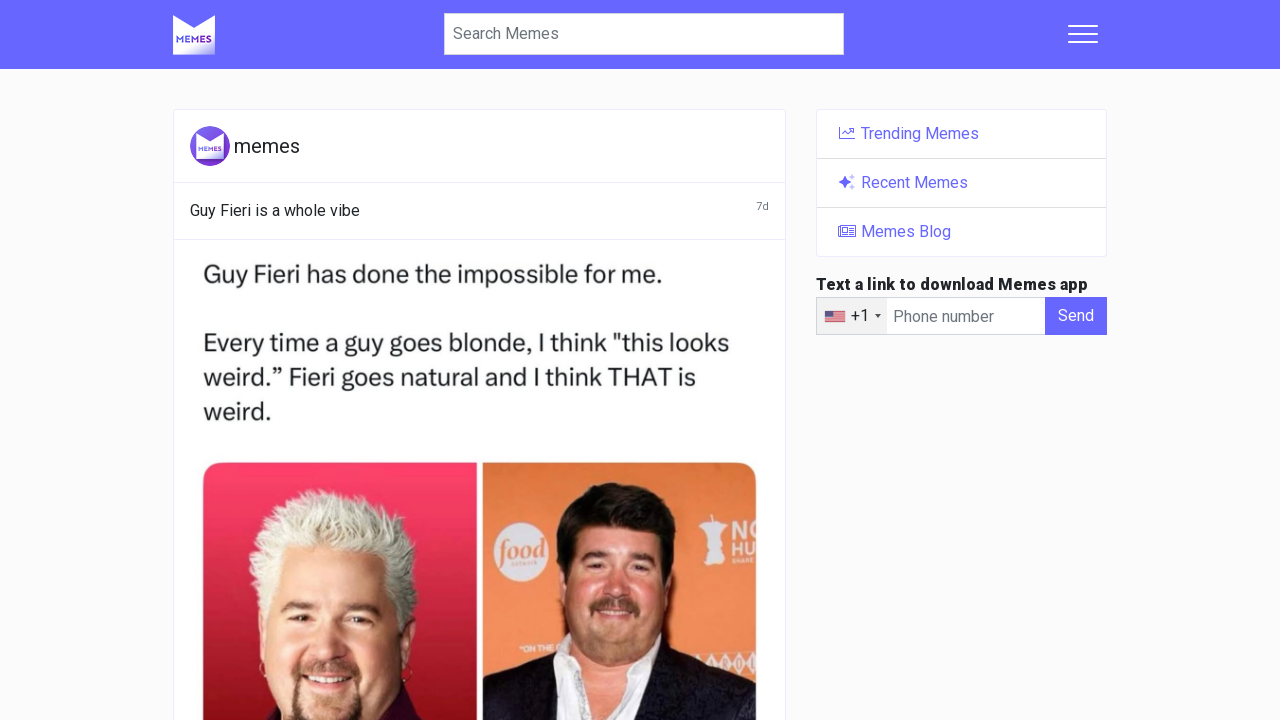

Navigated to https://memes.com/
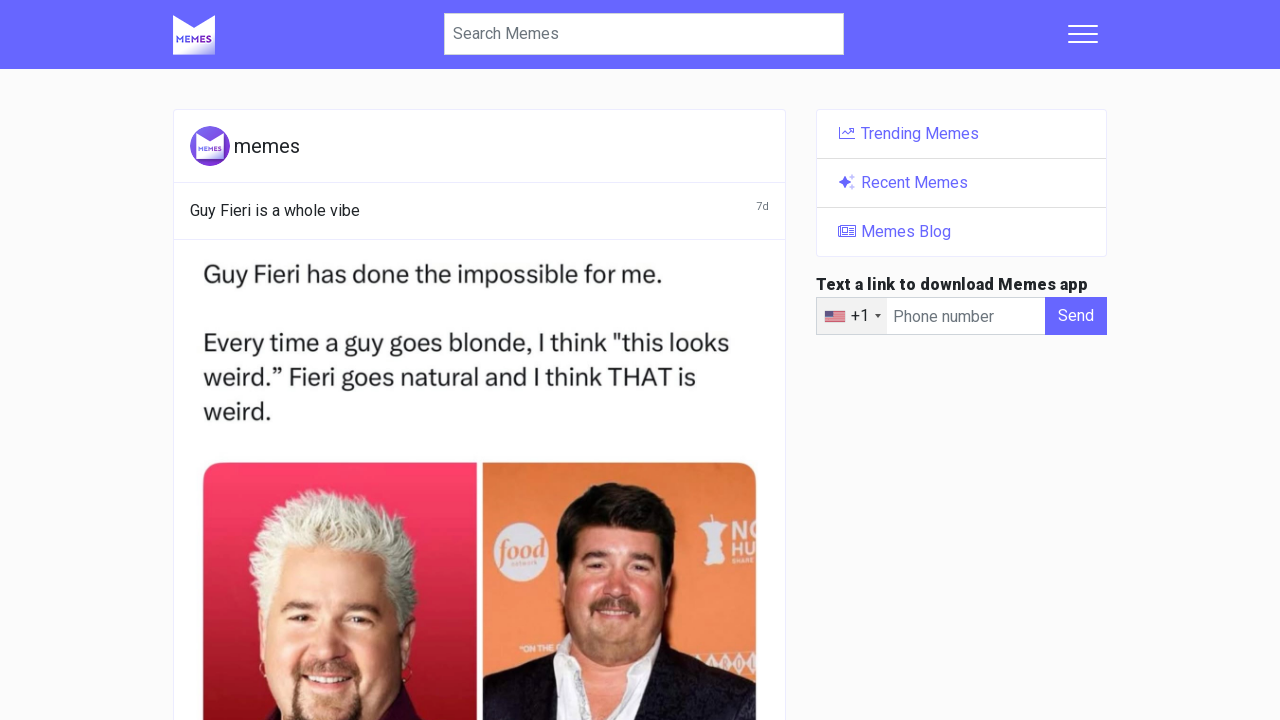

Page loaded (domcontentloaded state reached)
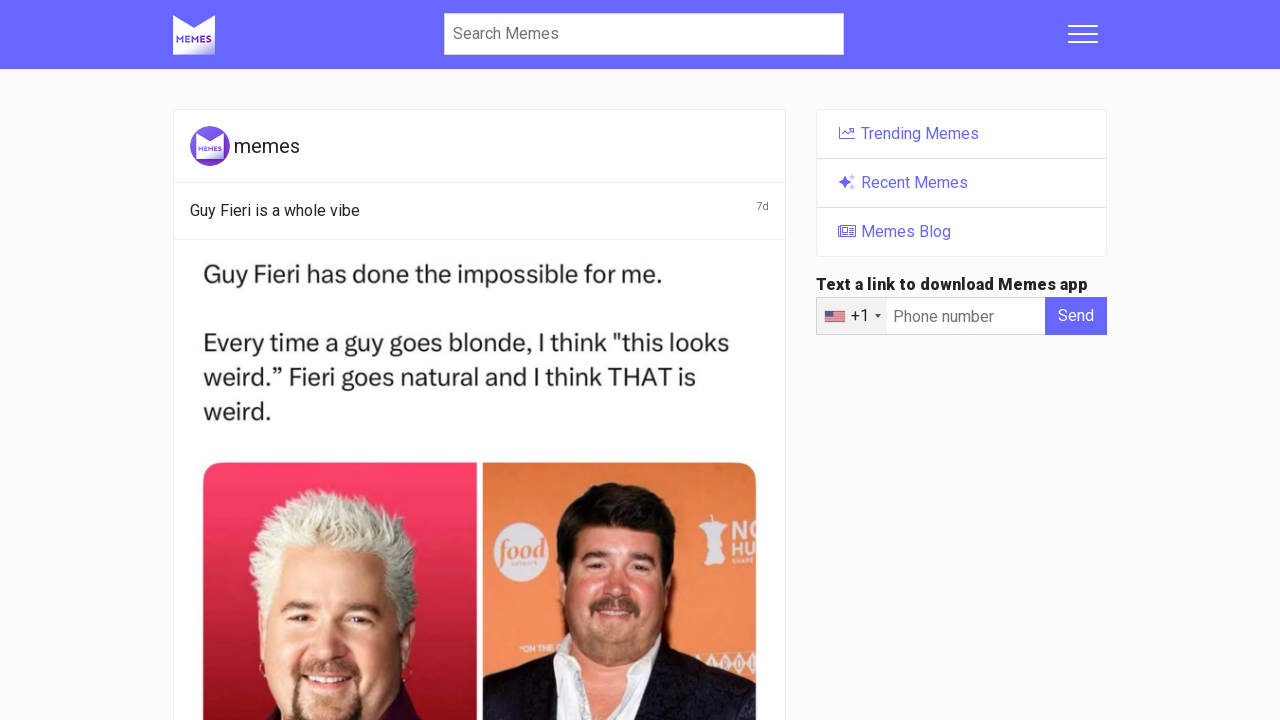

Entered fullscreen mode
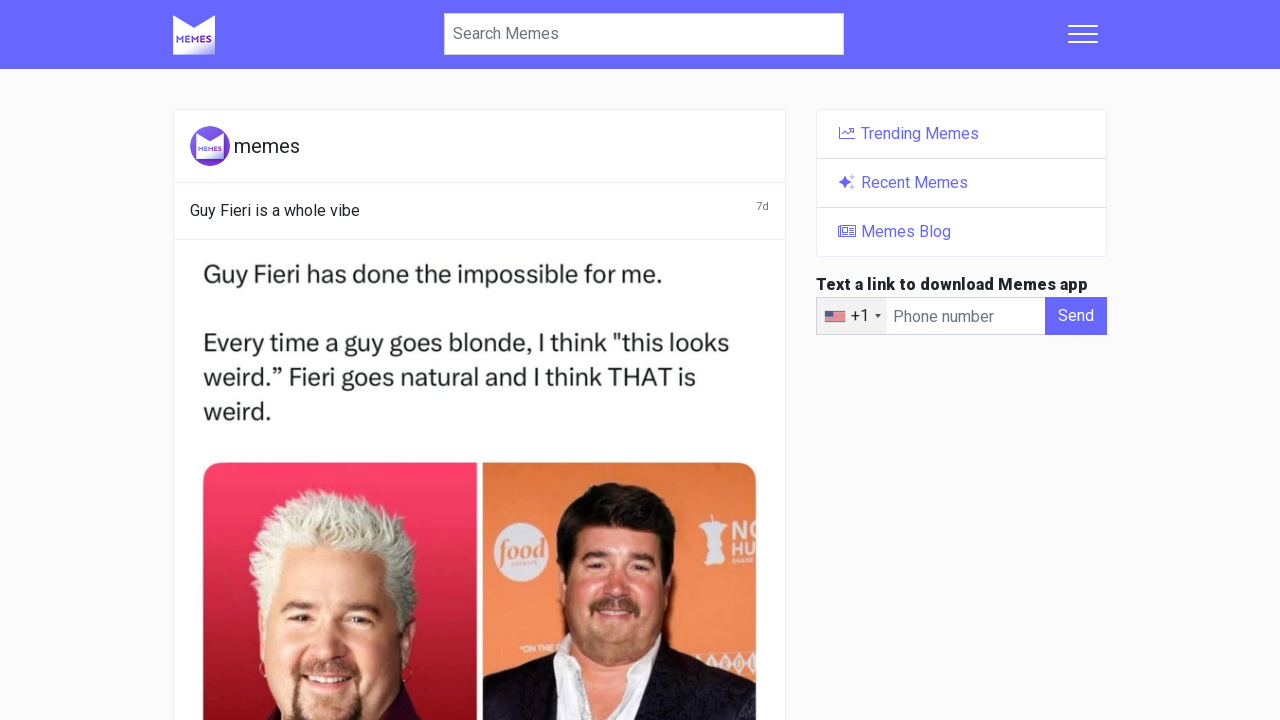

Scrolled down the page (first set)
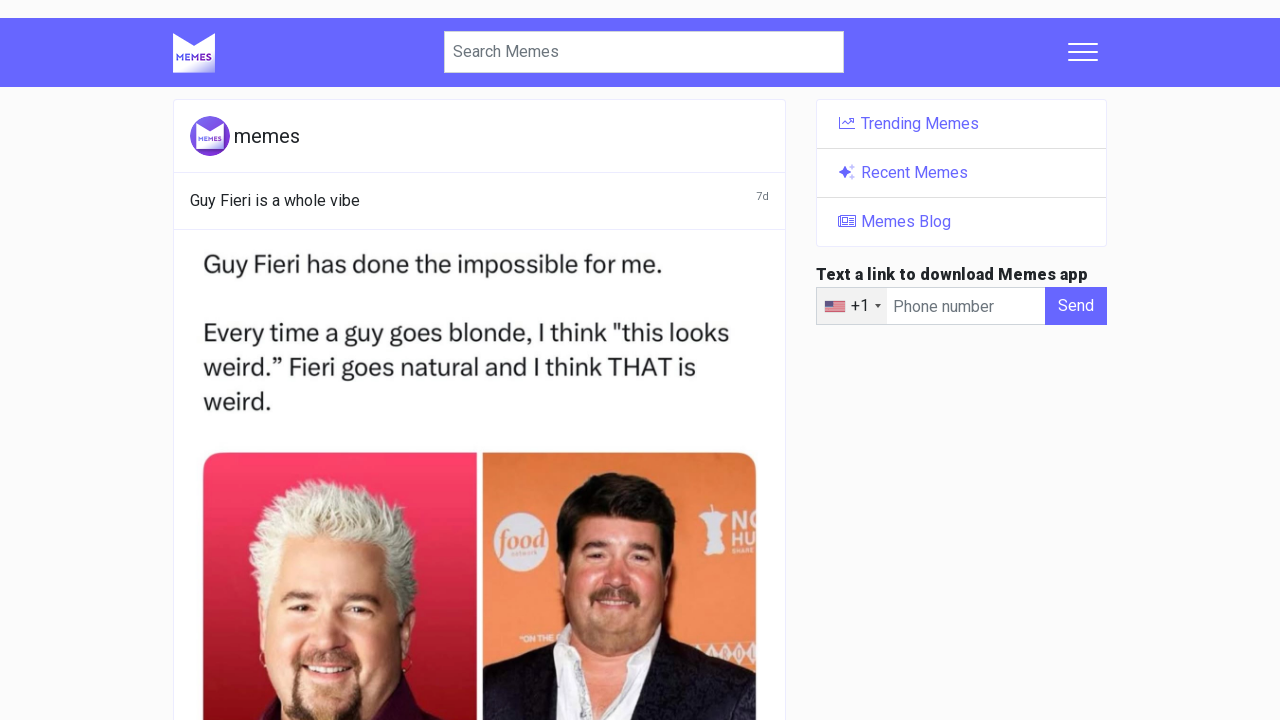

Waited for content to load after scrolling
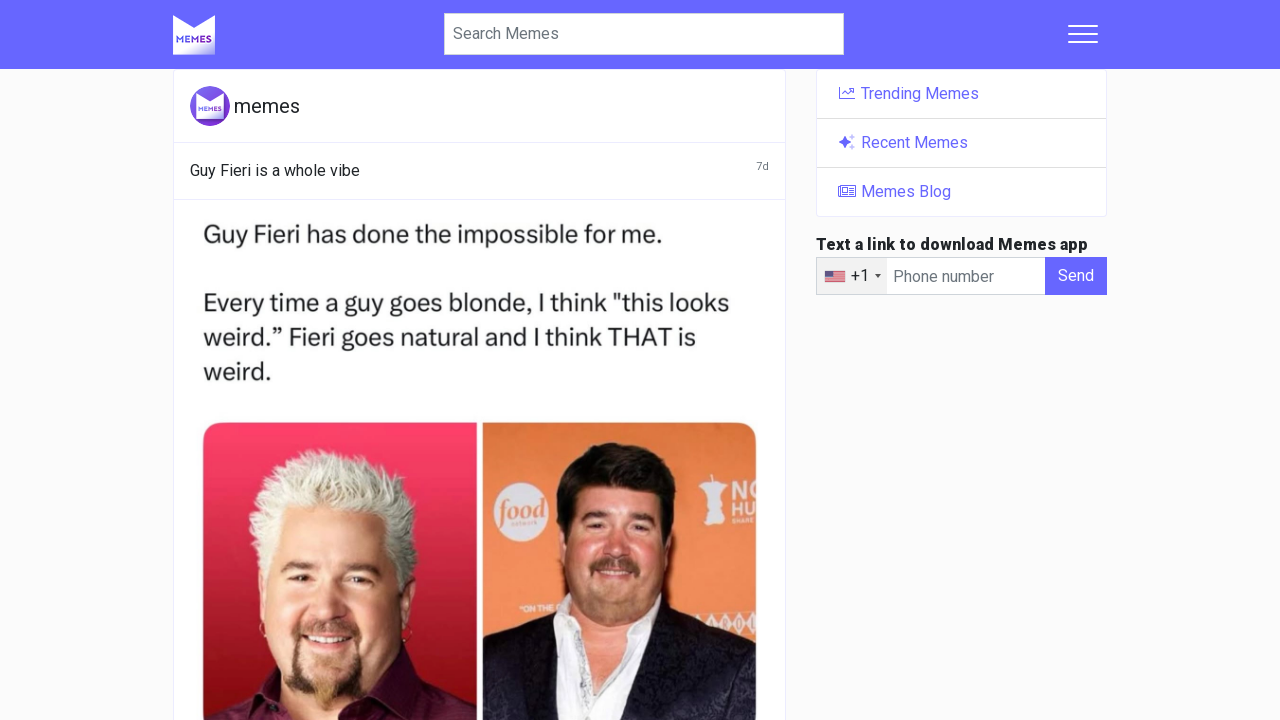

Scrolled down the page (first set)
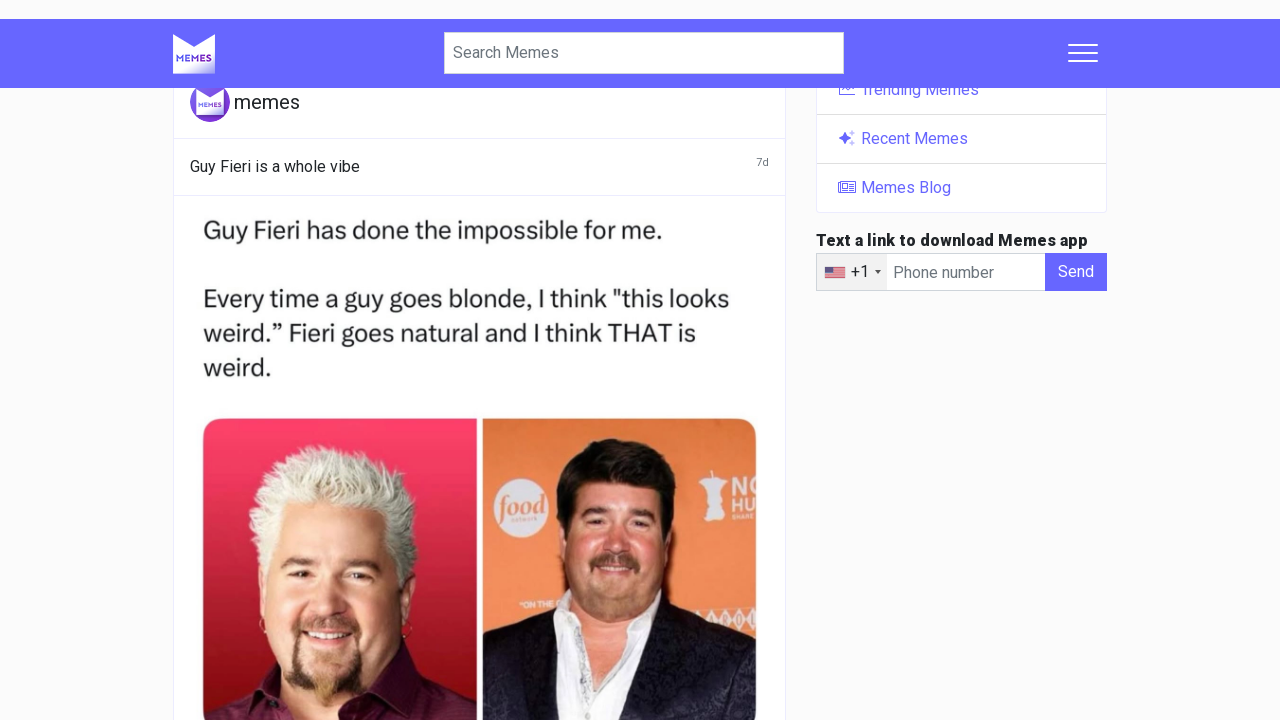

Waited for content to load after scrolling
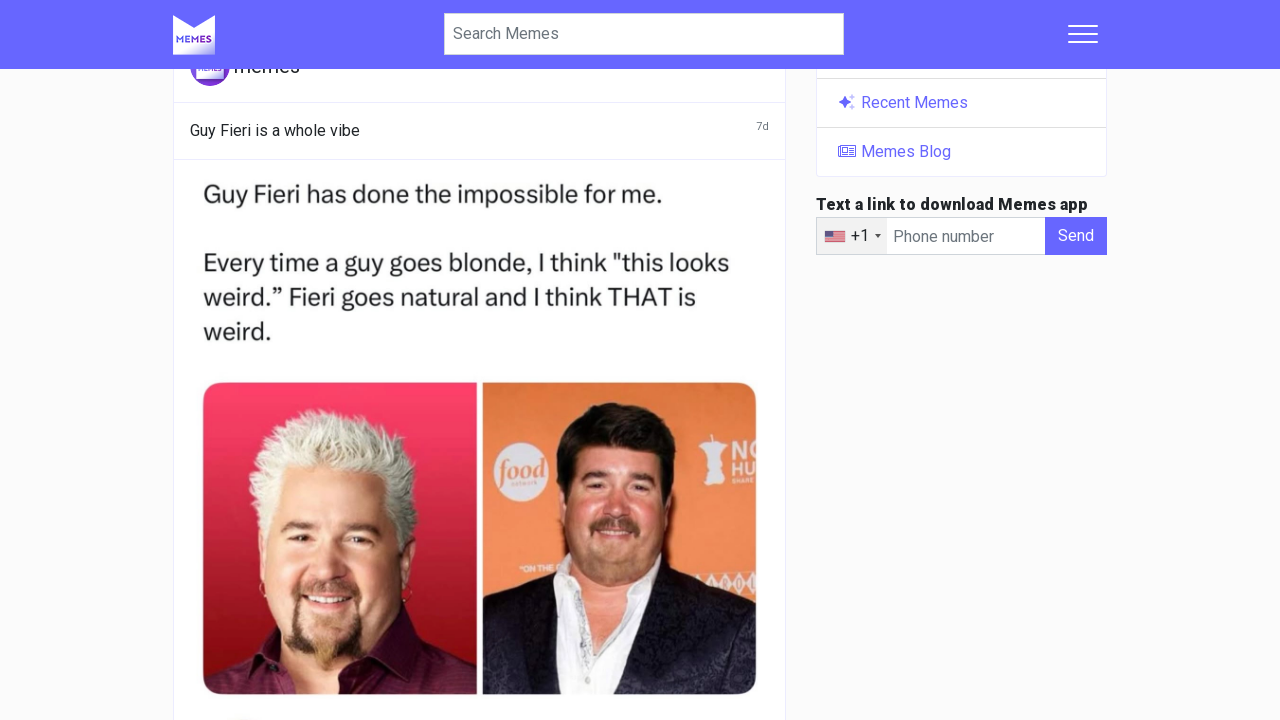

Scrolled down the page (first set)
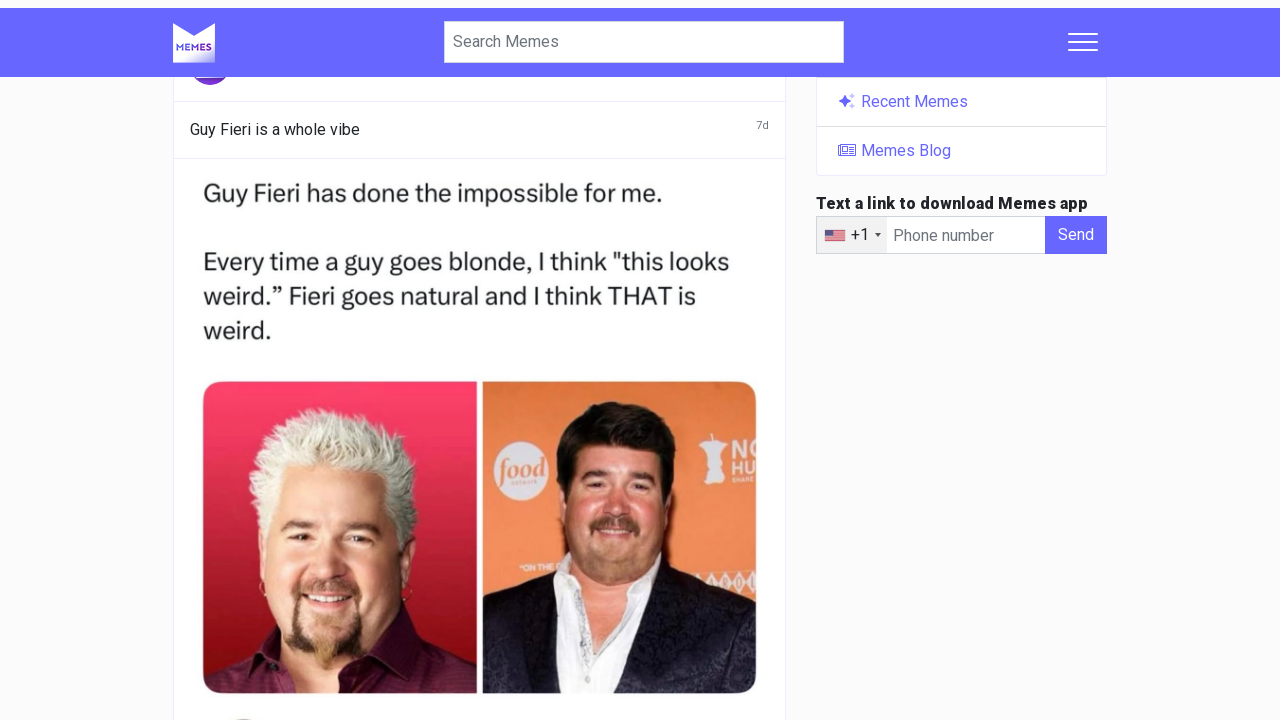

Waited for content to load after scrolling
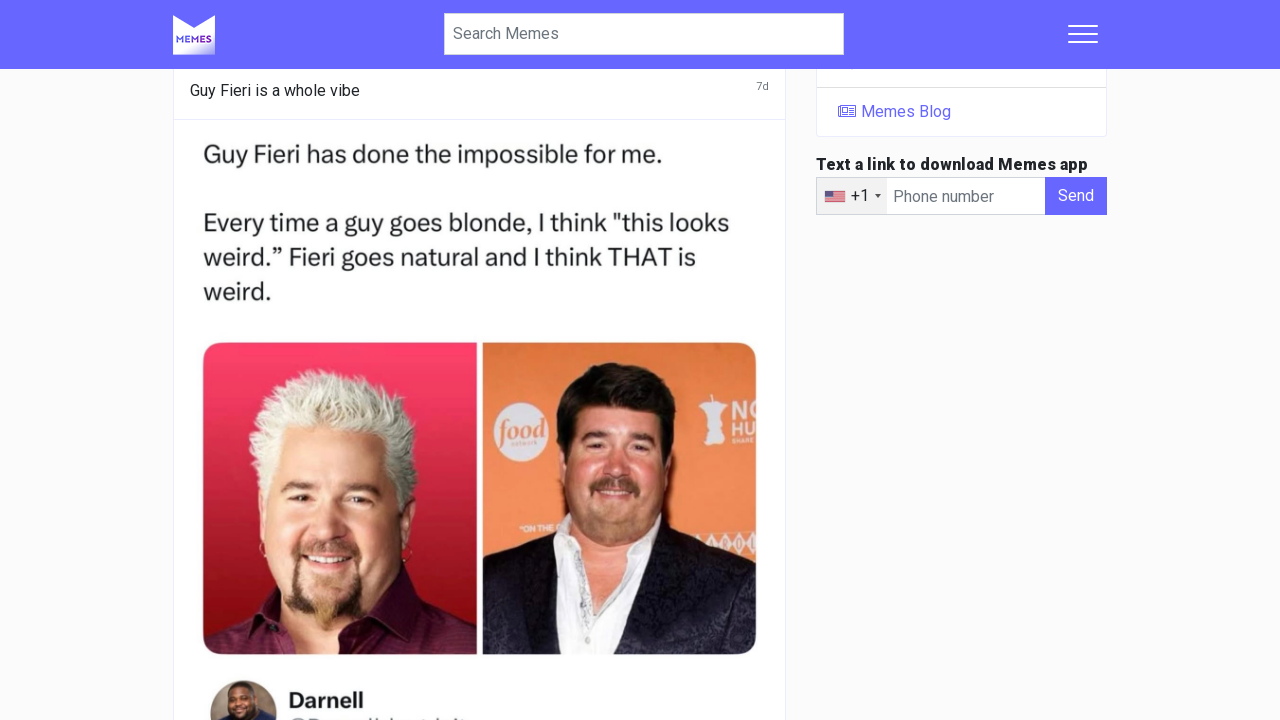

Scrolled down the page (first set)
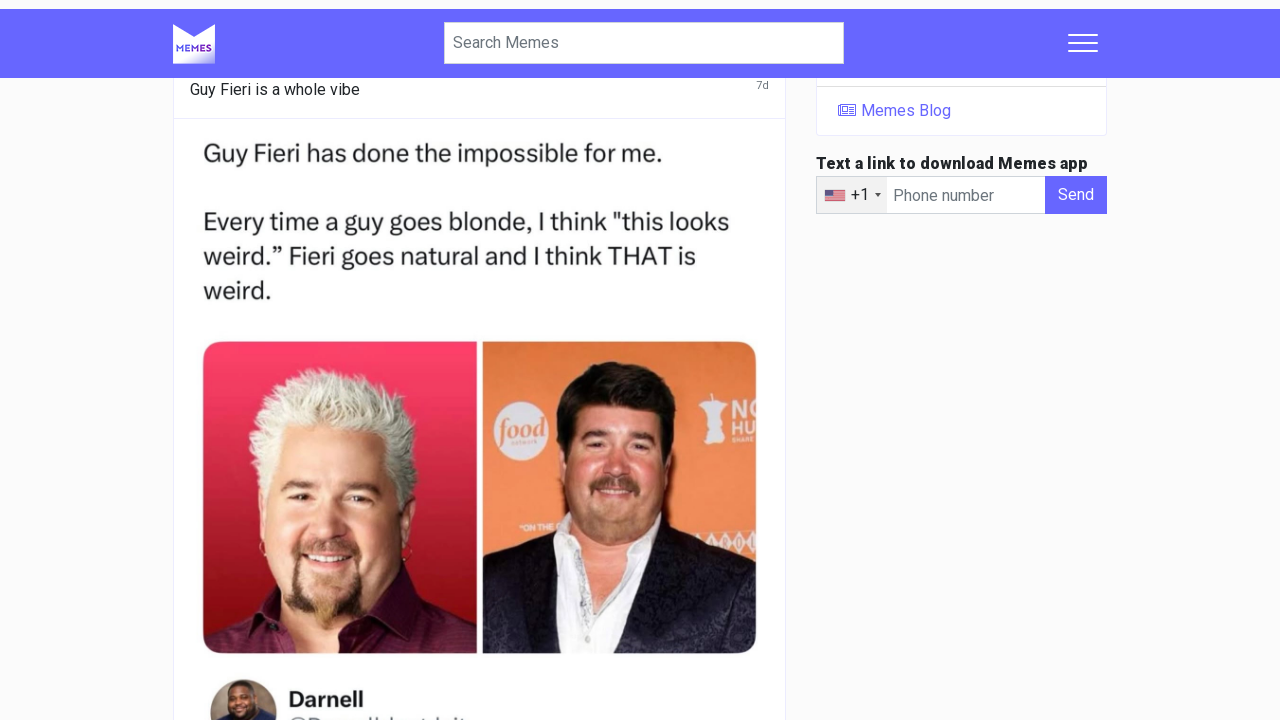

Waited for content to load after scrolling
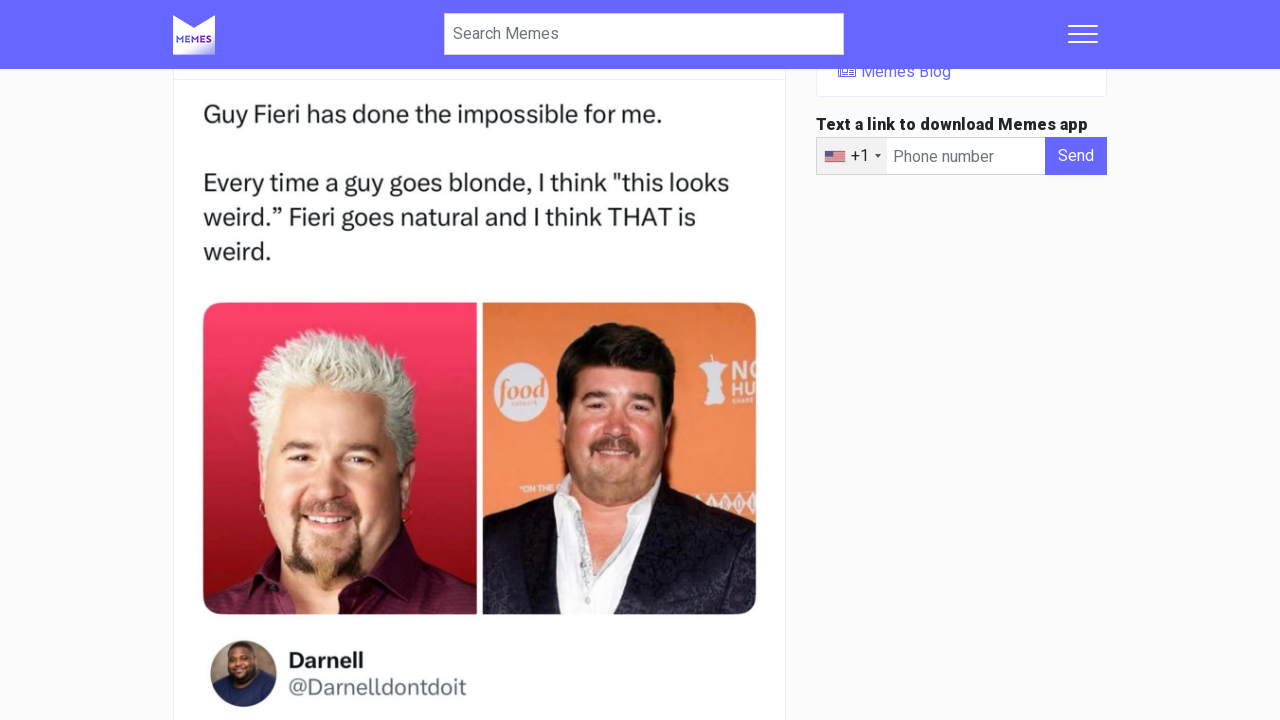

Scrolled down the page (first set)
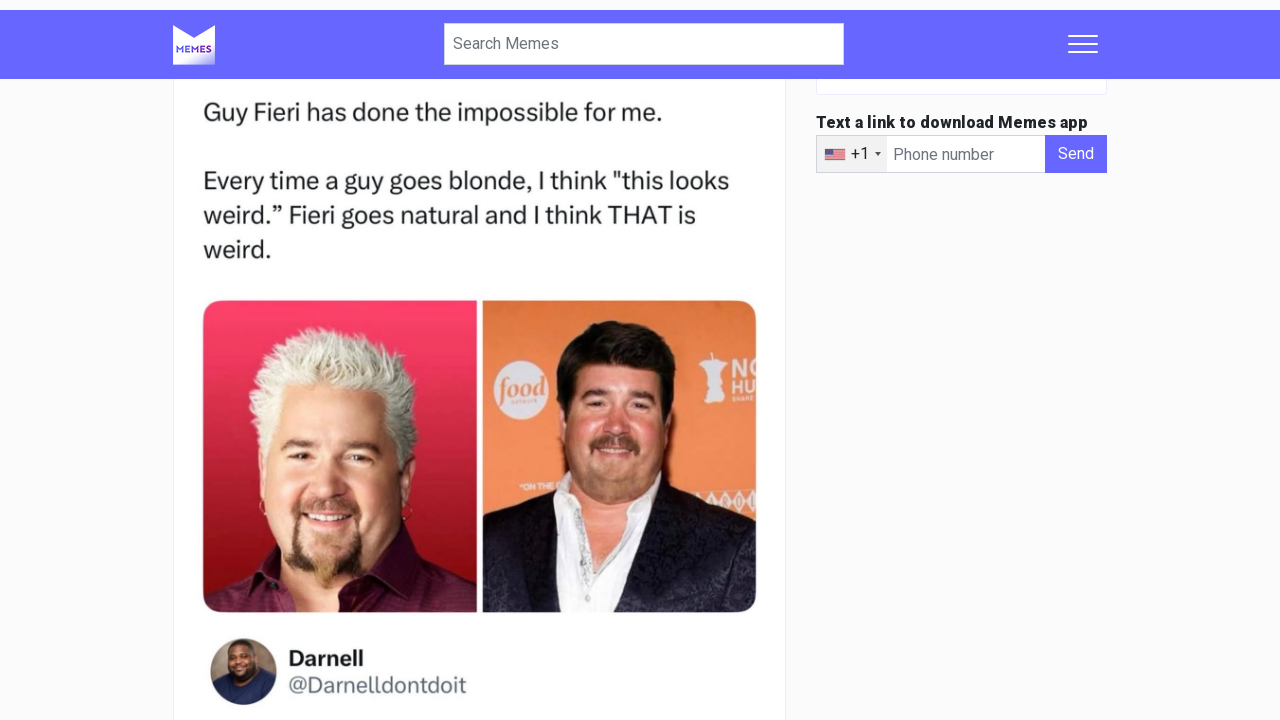

Waited for content to load after scrolling
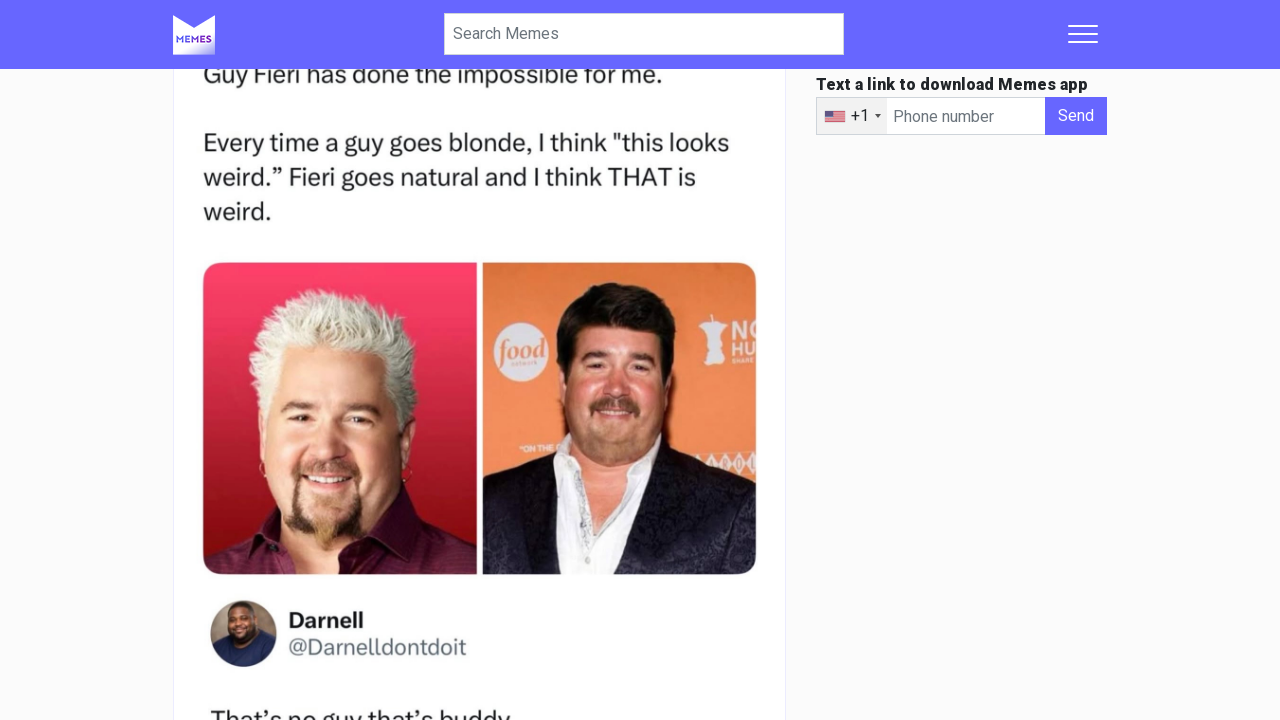

Scrolled down the page (second set)
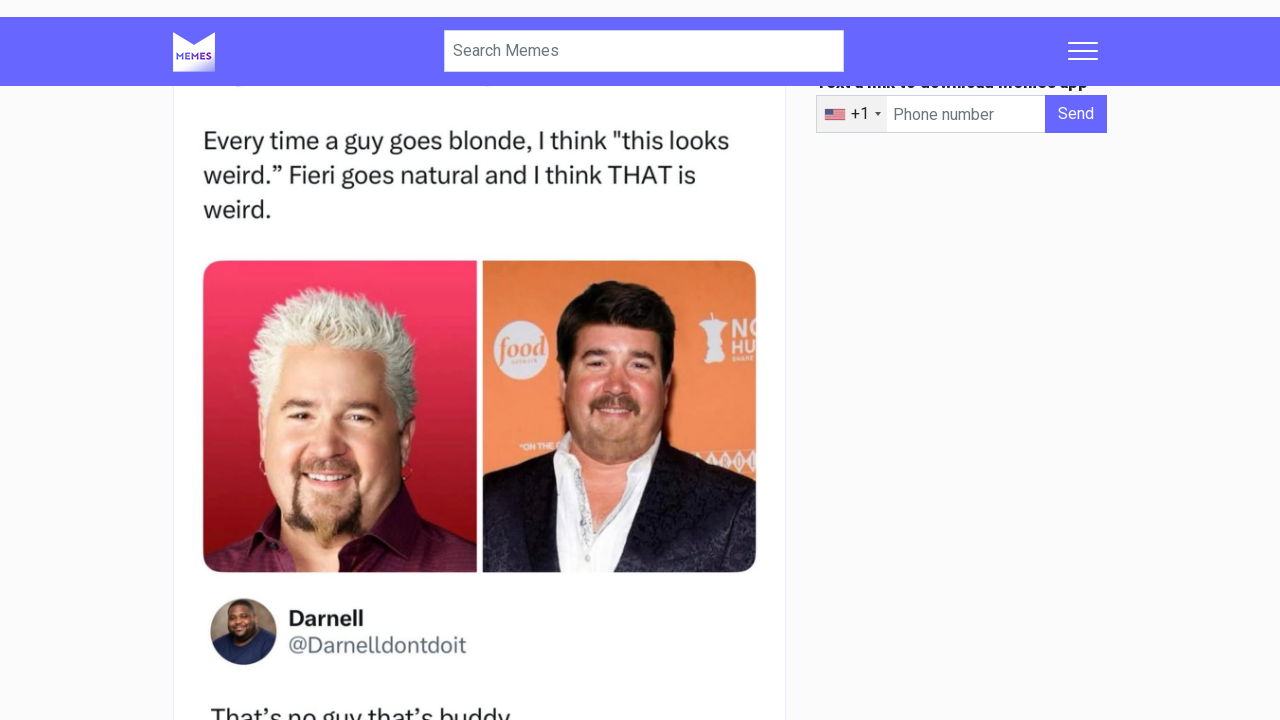

Waited for content to load after scrolling
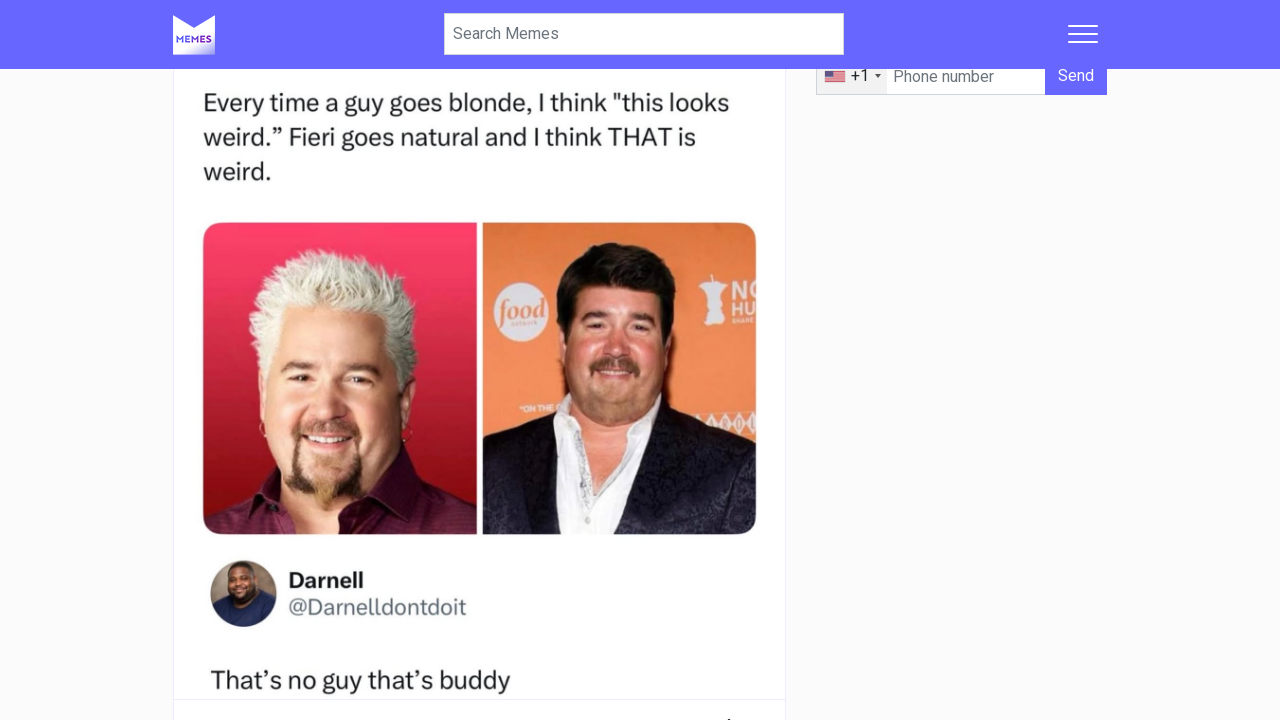

Scrolled down the page (second set)
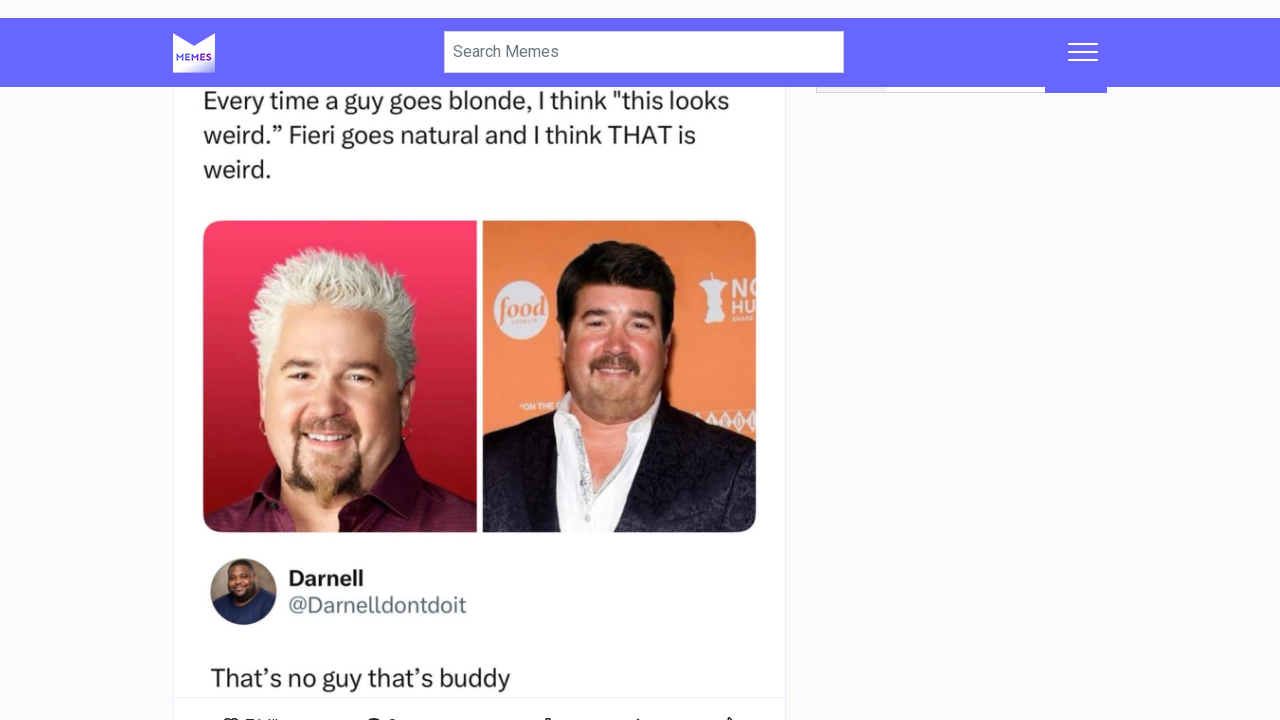

Waited for content to load after scrolling
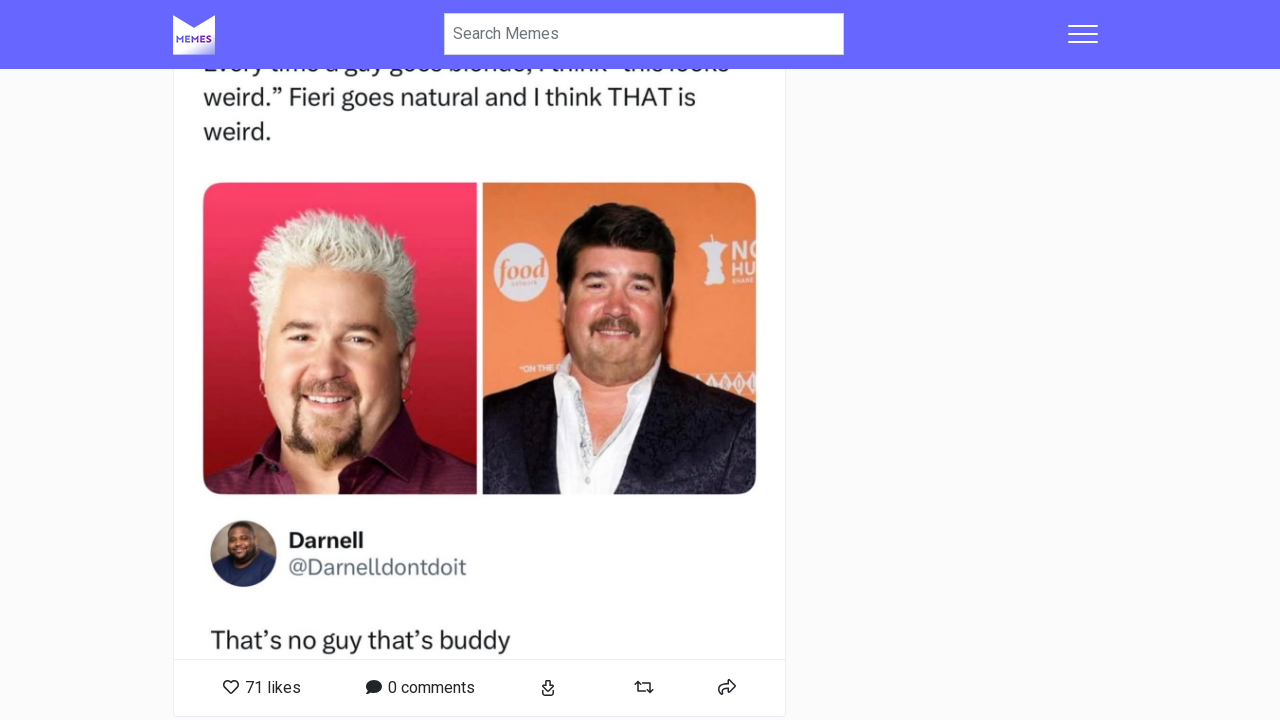

Scrolled down the page (second set)
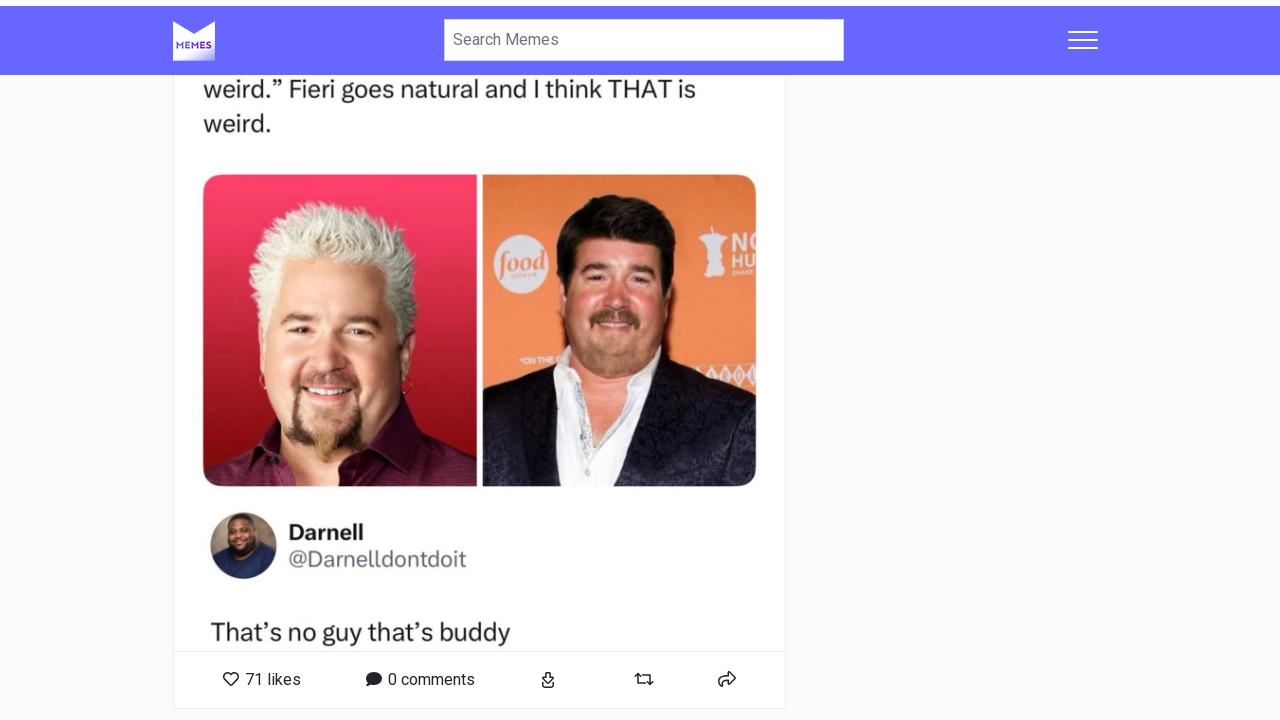

Waited for content to load after scrolling
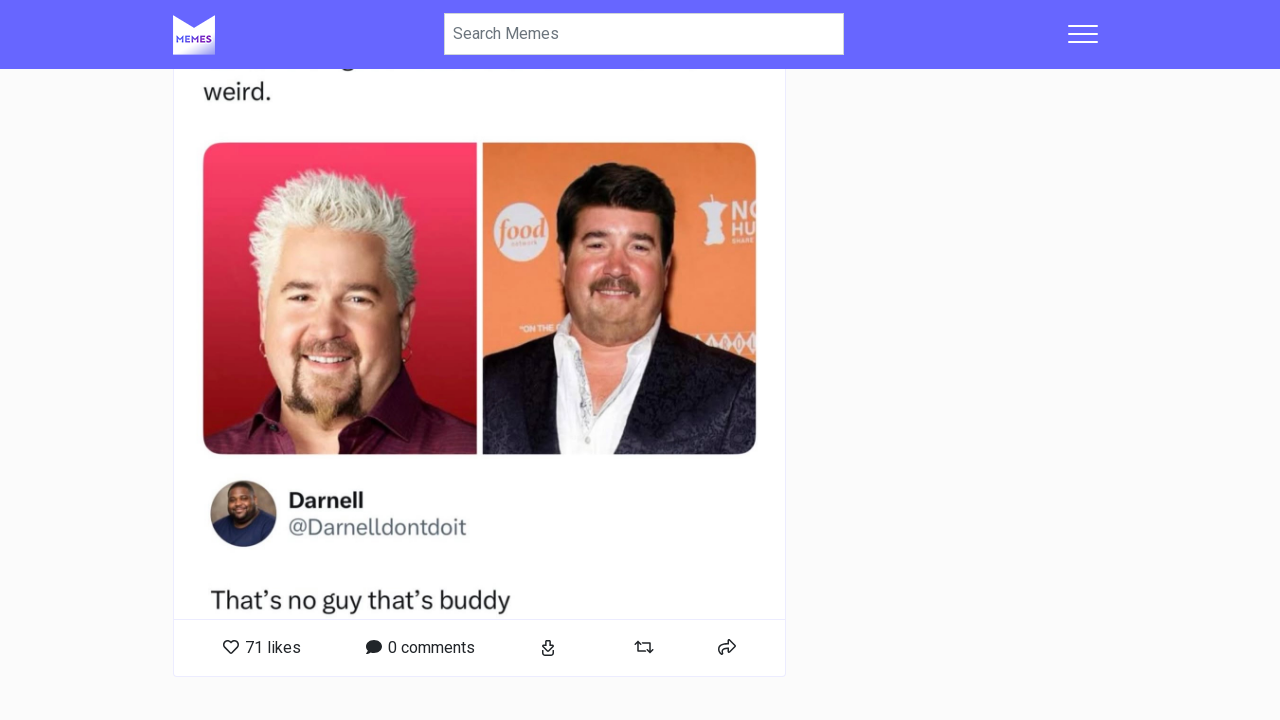

Scrolled down the page (second set)
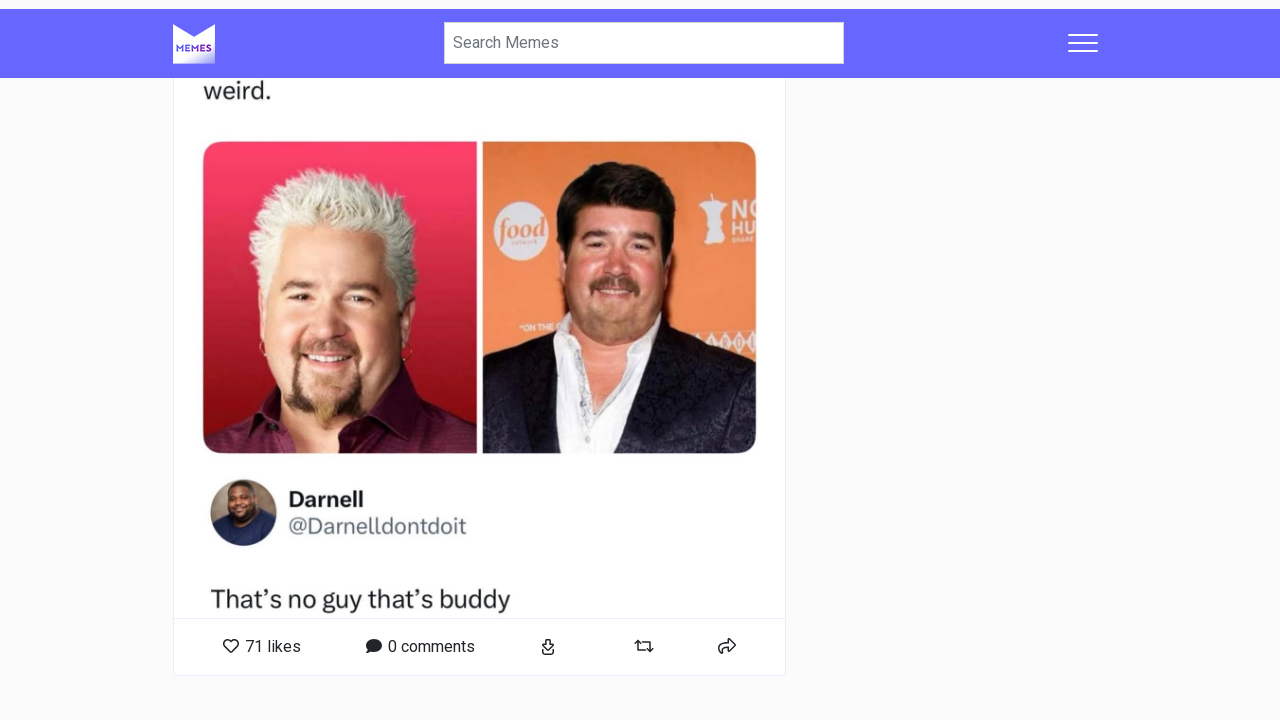

Waited for content to load after scrolling
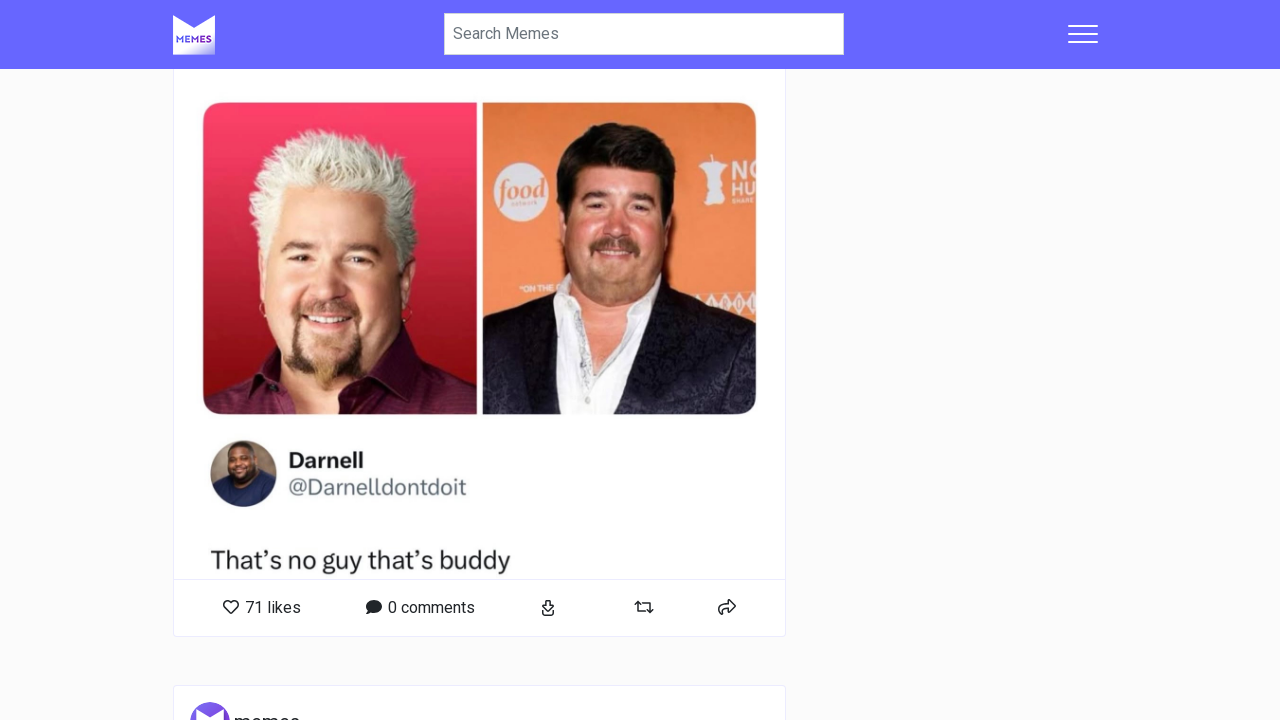

Scrolled down the page (second set)
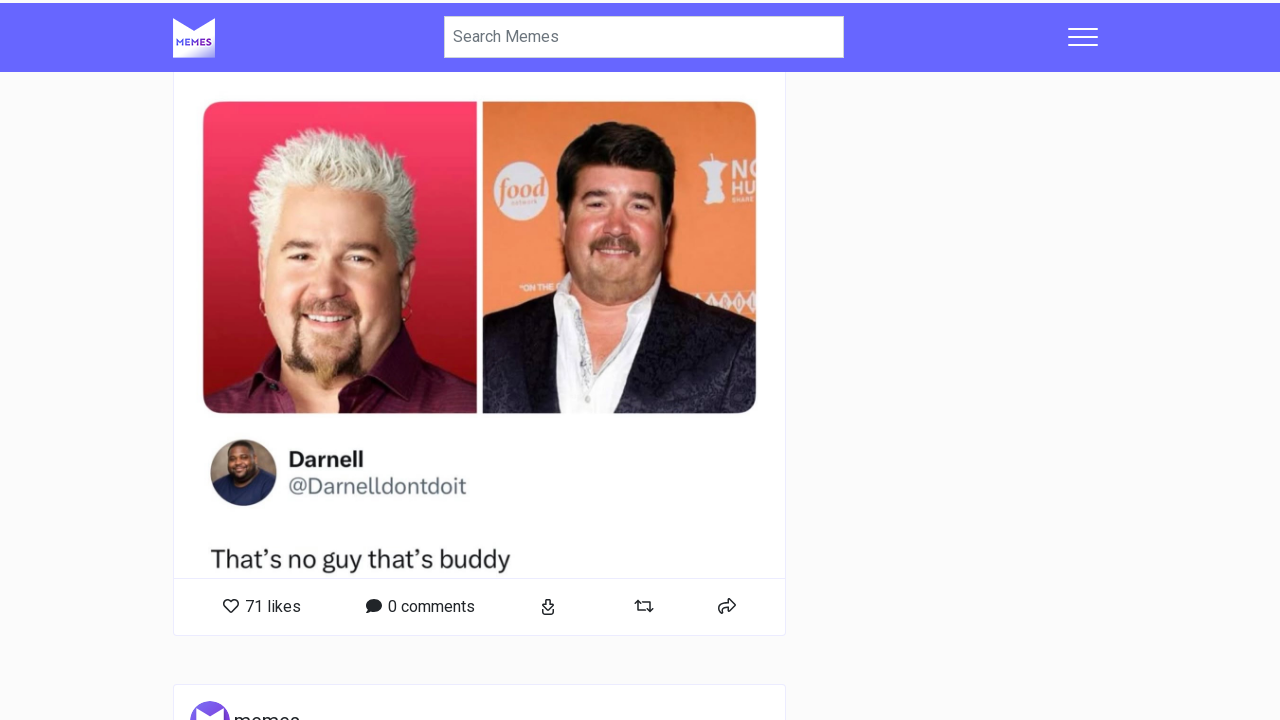

Waited for content to load after scrolling
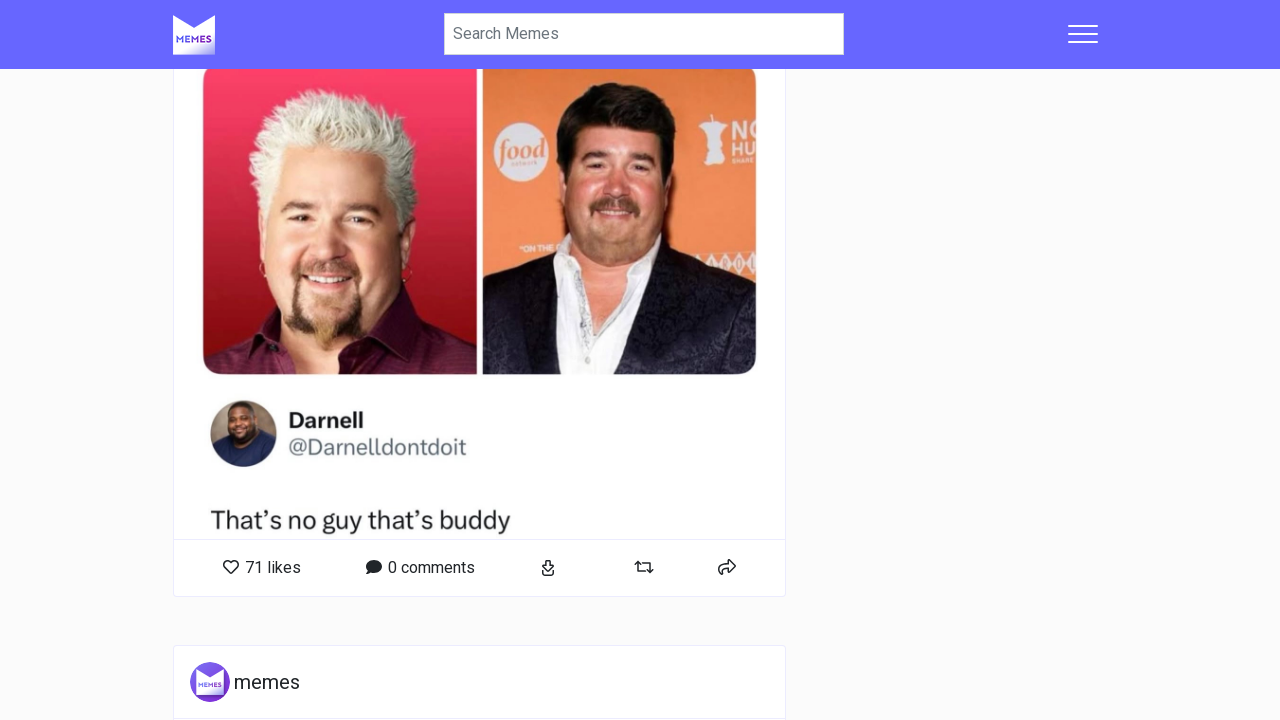

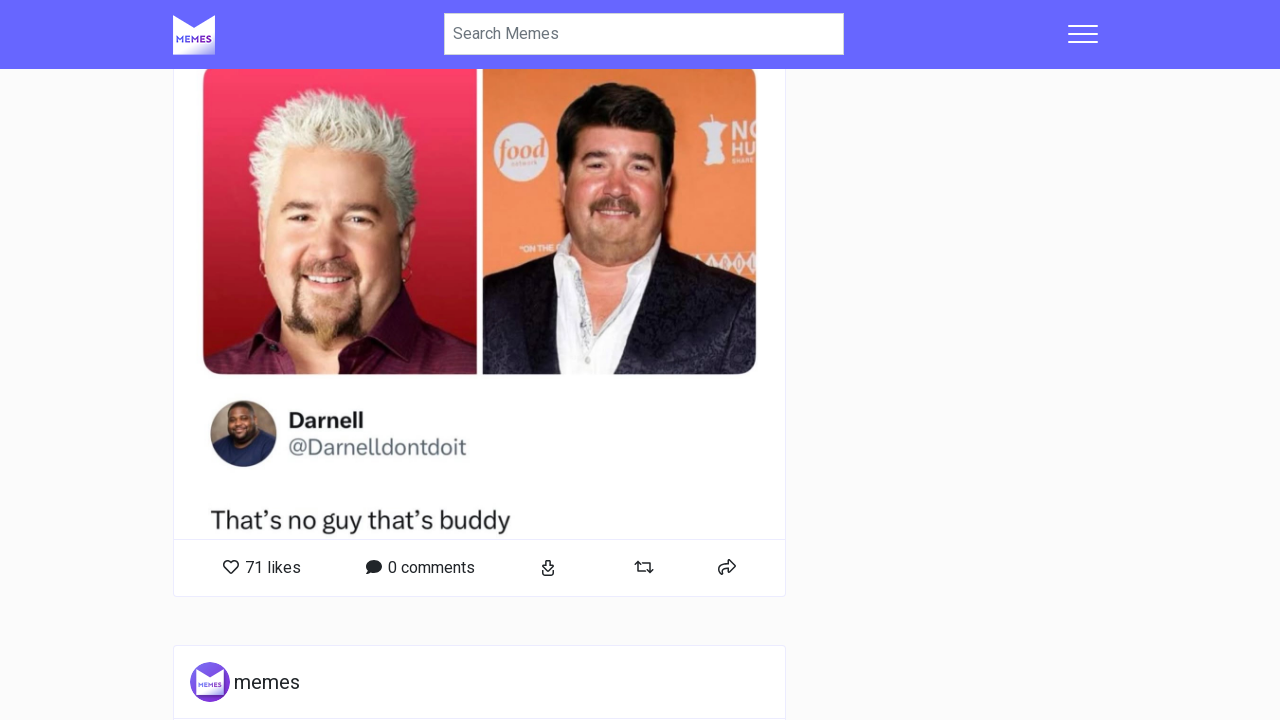